Navigates to the OrangeHRM demo login page and waits for it to load. This is a basic navigation test that verifies the page is accessible.

Starting URL: https://opensource-demo.orangehrmlive.com/web/index.php/auth/login

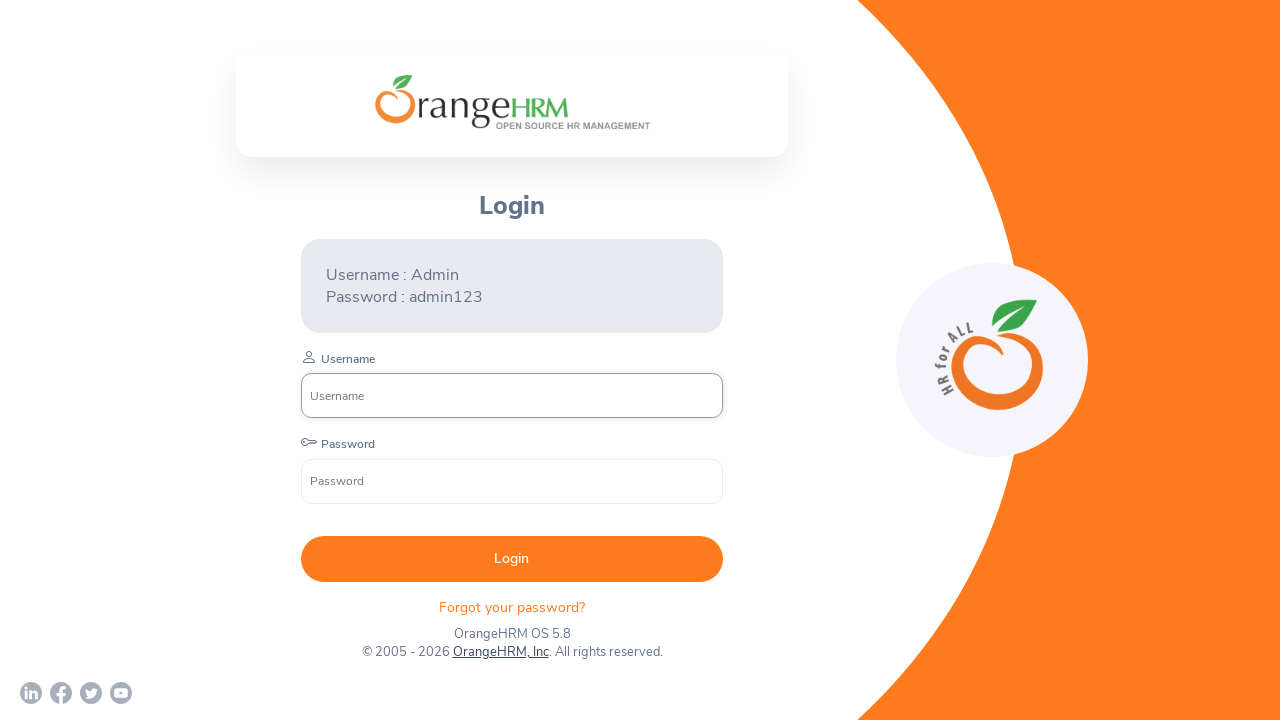

Navigated to OrangeHRM demo login page
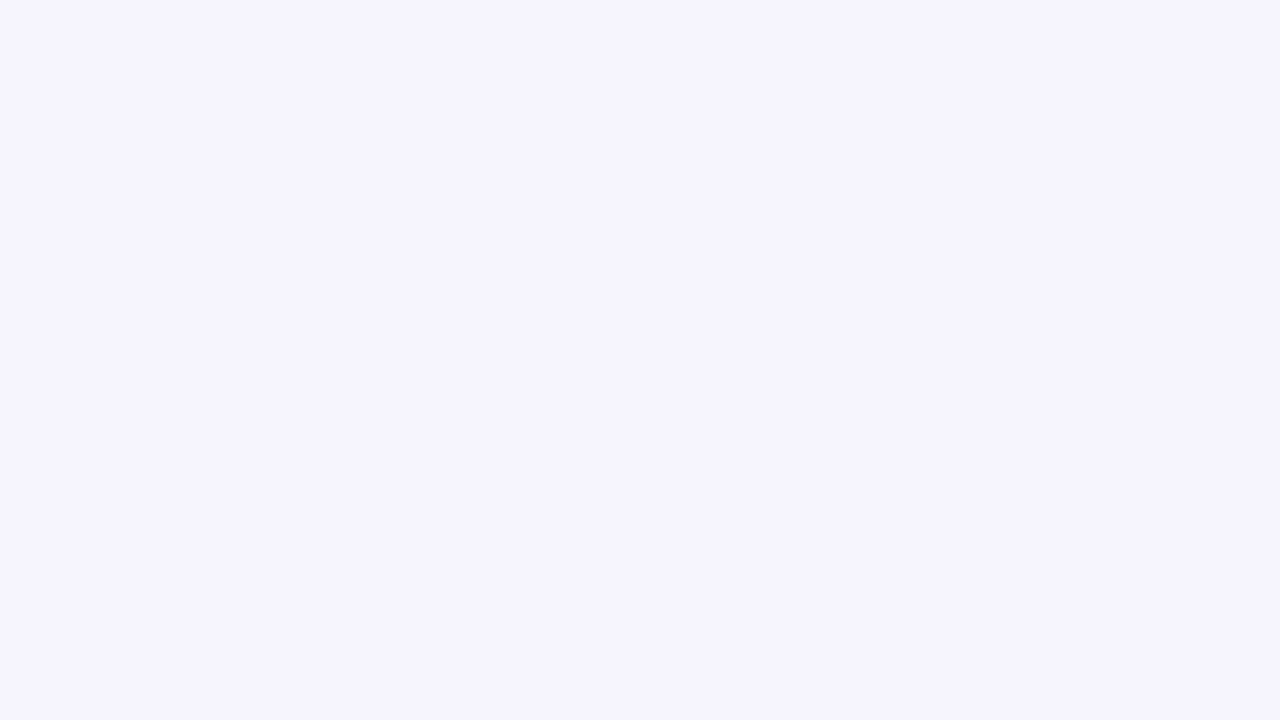

Login page fully loaded (domcontentloaded state reached)
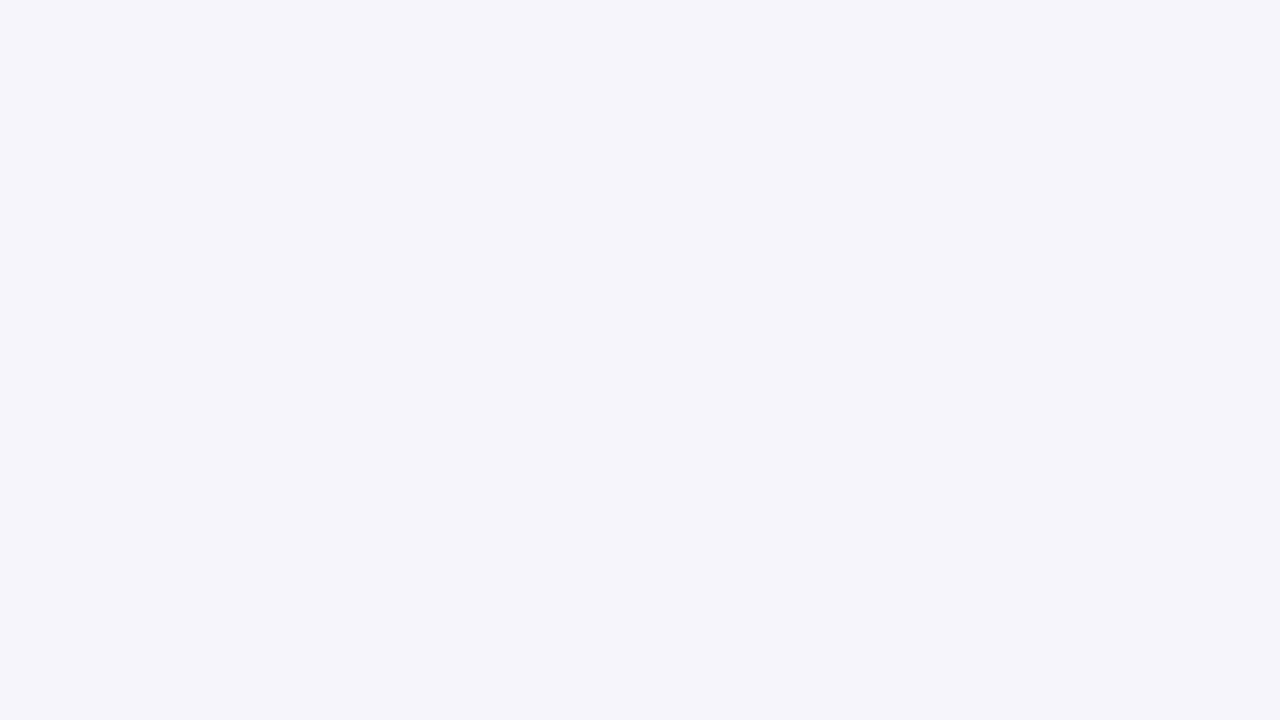

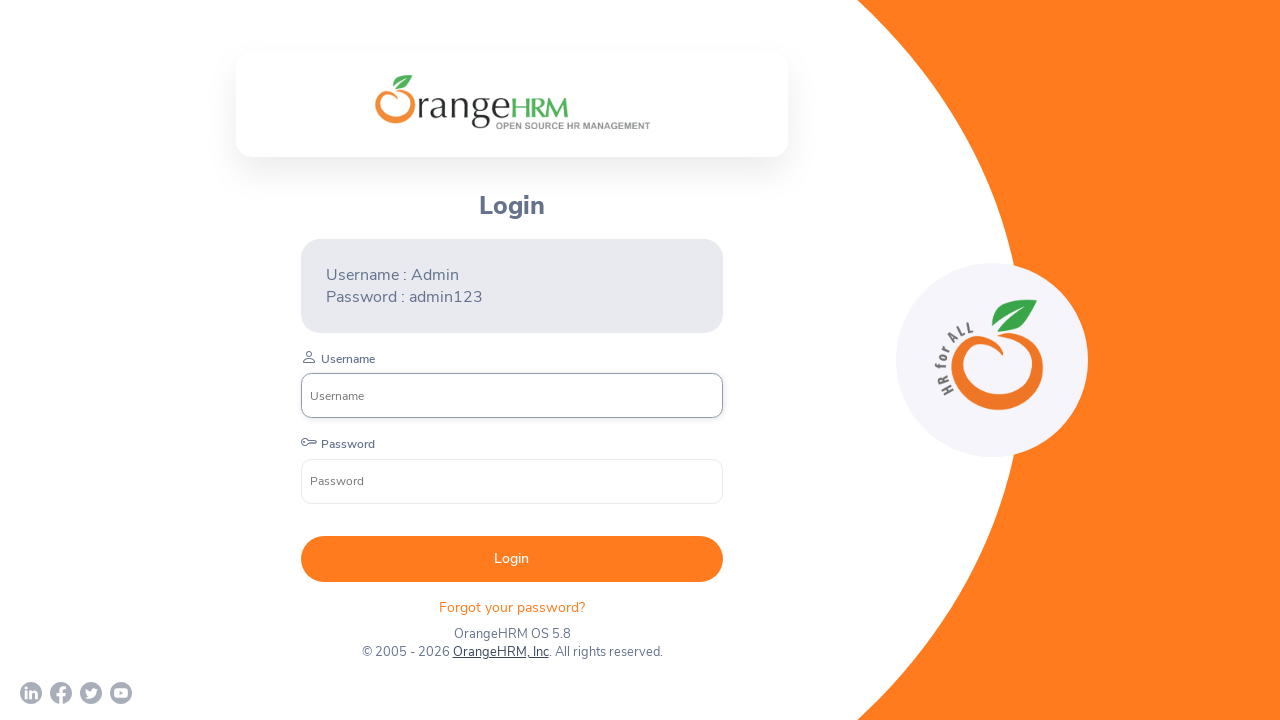